Navigates to the Duotech website and verifies an element exists on the page

Starting URL: https://www.duotech.io/

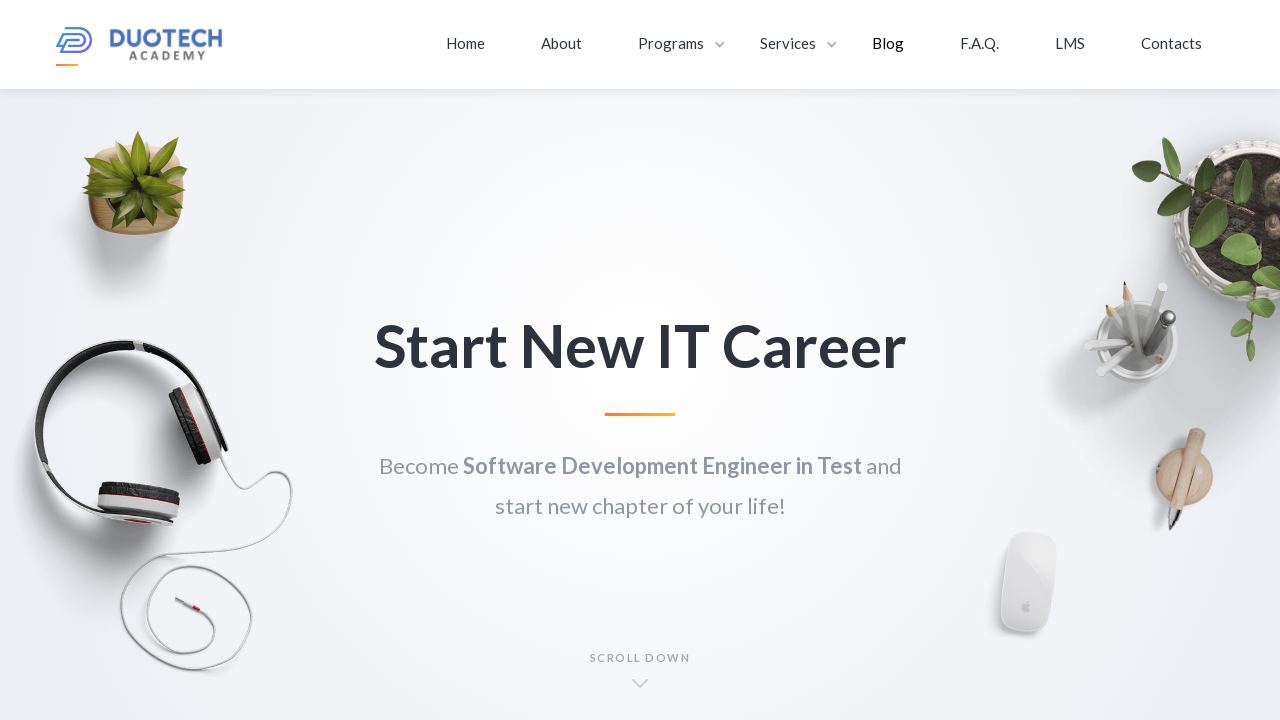

Navigated to Duotech website
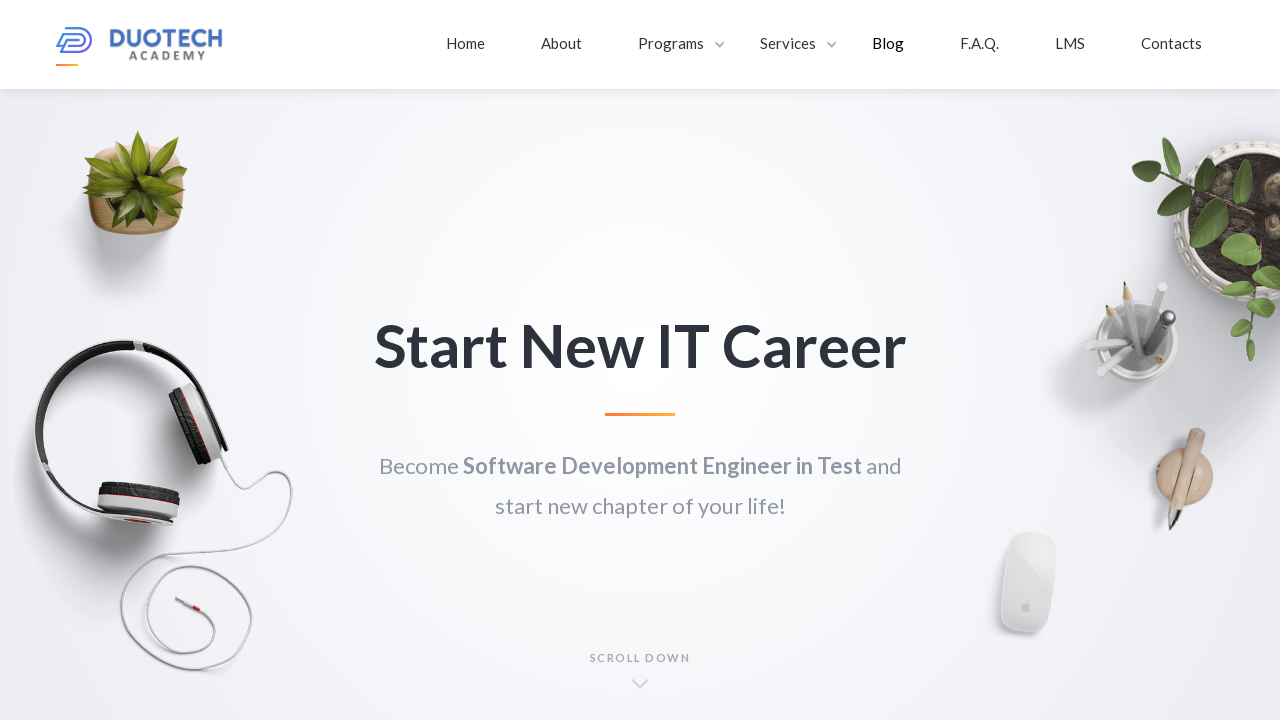

Waited for page to load and verified an element exists
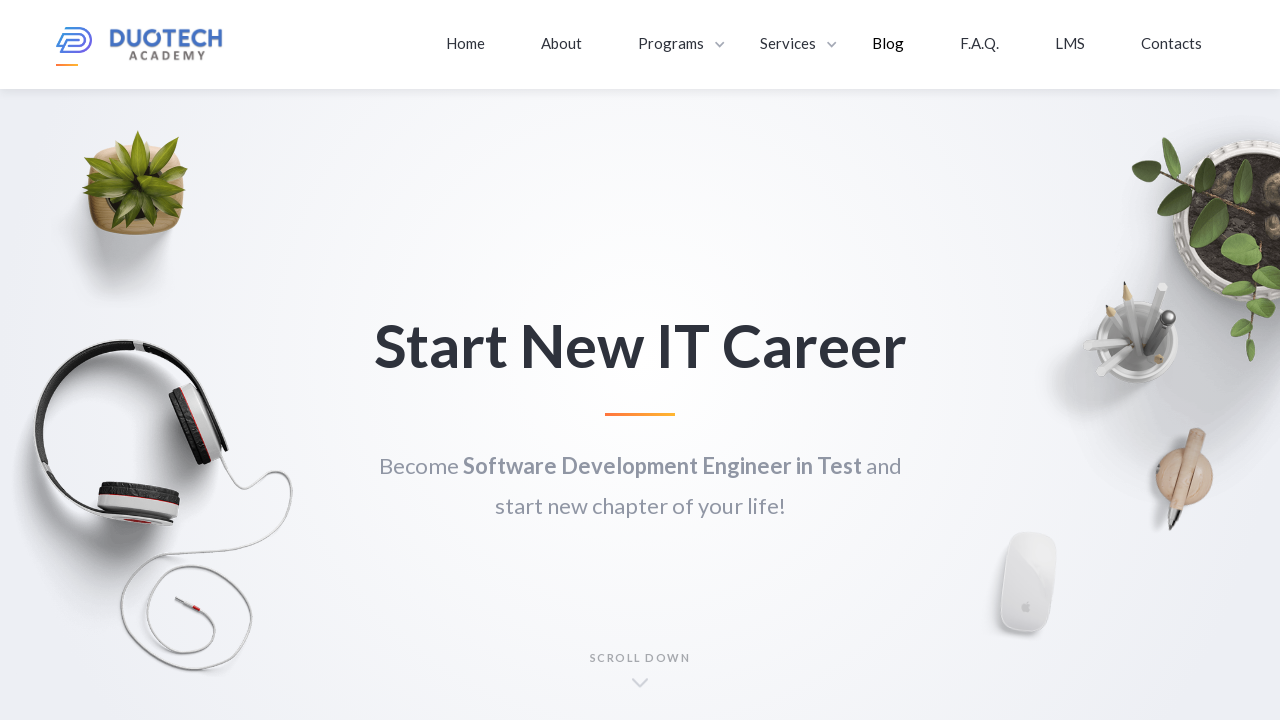

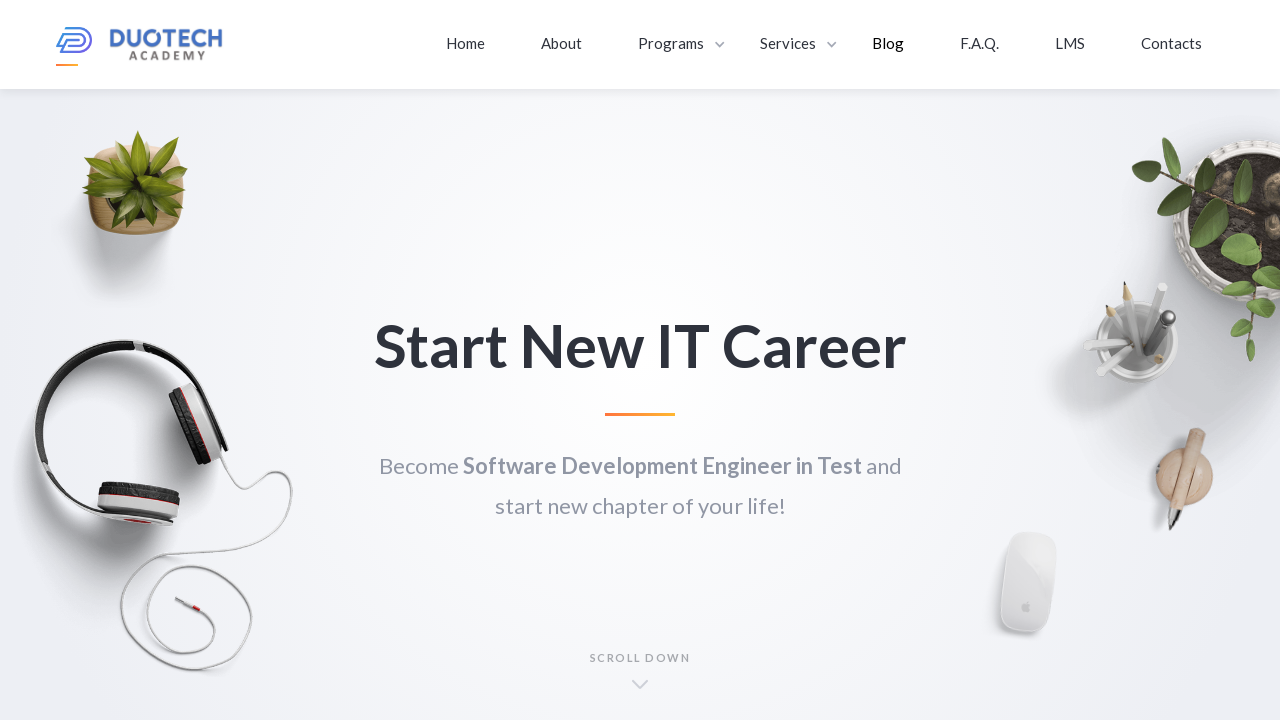